Tests JavaScript alert handling including simple alerts, confirmation dialogs, and prompt alerts with text input

Starting URL: https://demo.automationtesting.in/Alerts.html

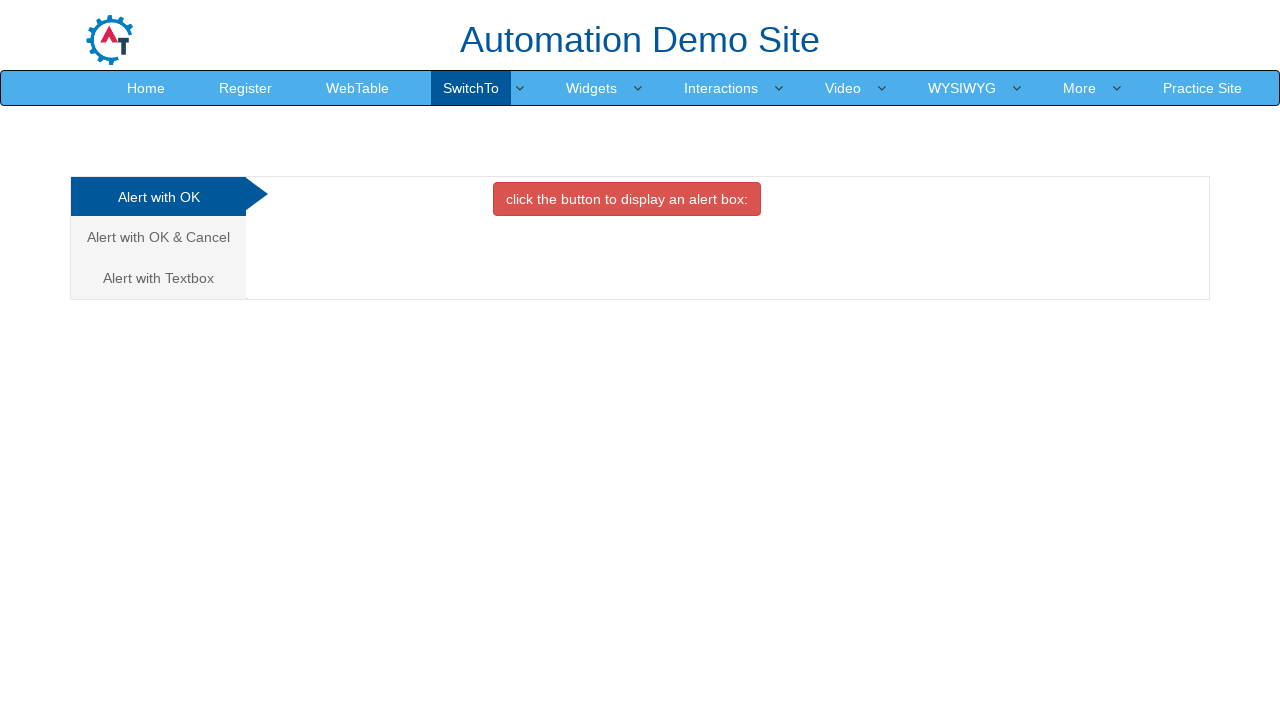

Clicked the danger button to trigger simple alert at (627, 199) on .btn.btn-danger
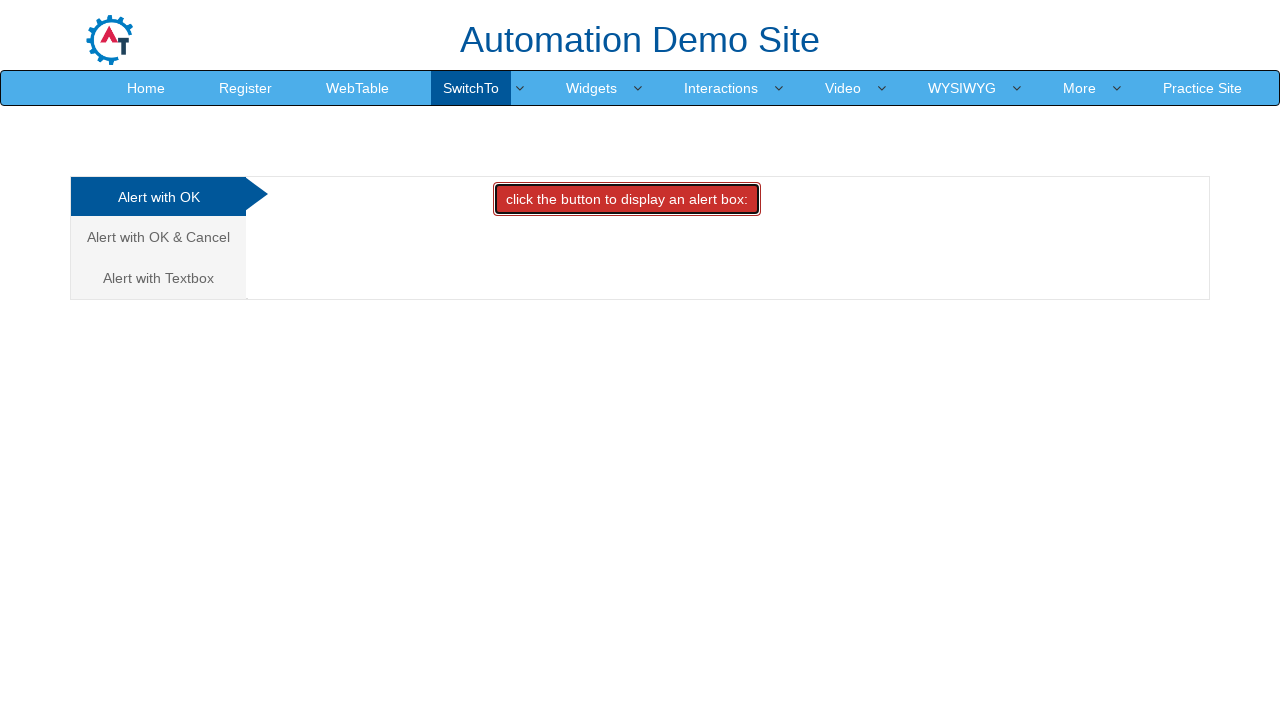

Set up dialog handler to accept simple alert
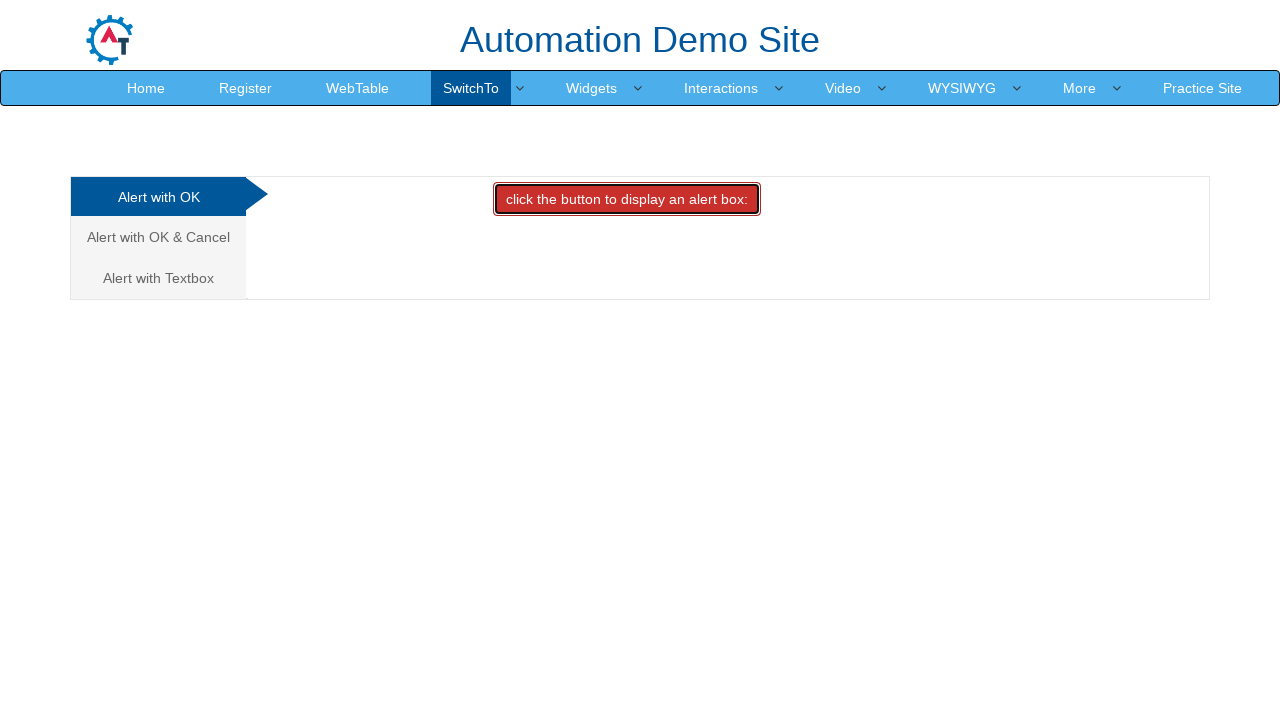

Clicked on 'Alert with OK & Cancel' link to navigate to confirmation dialog section at (158, 237) on a:has-text('Alert with OK & Cancel')
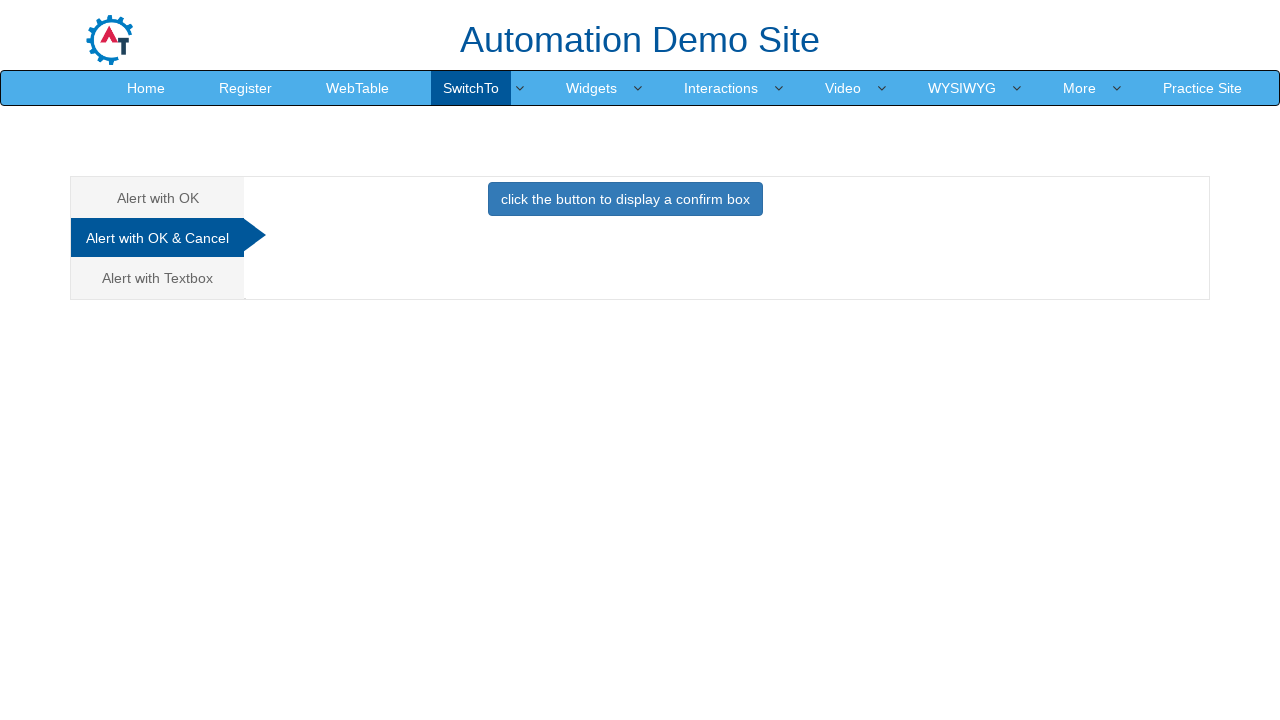

Clicked the primary button to trigger confirmation dialog at (625, 199) on .btn.btn-primary
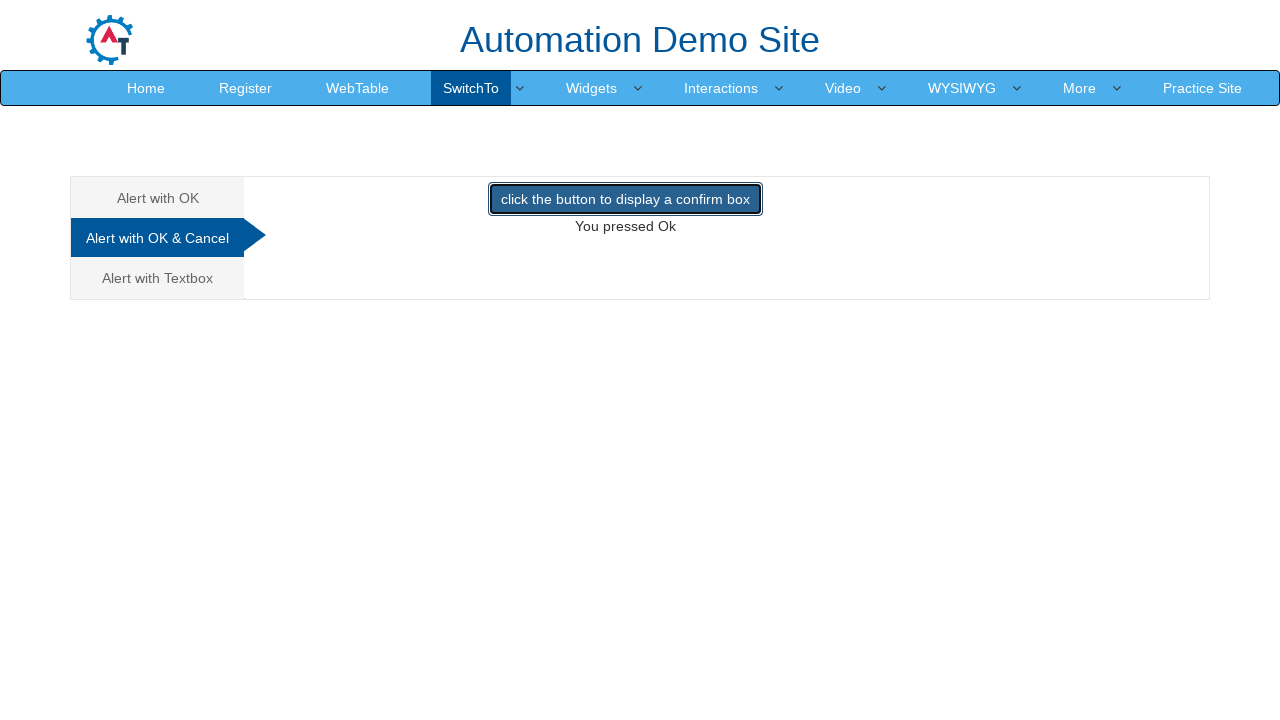

Set up dialog handler to accept confirmation dialog
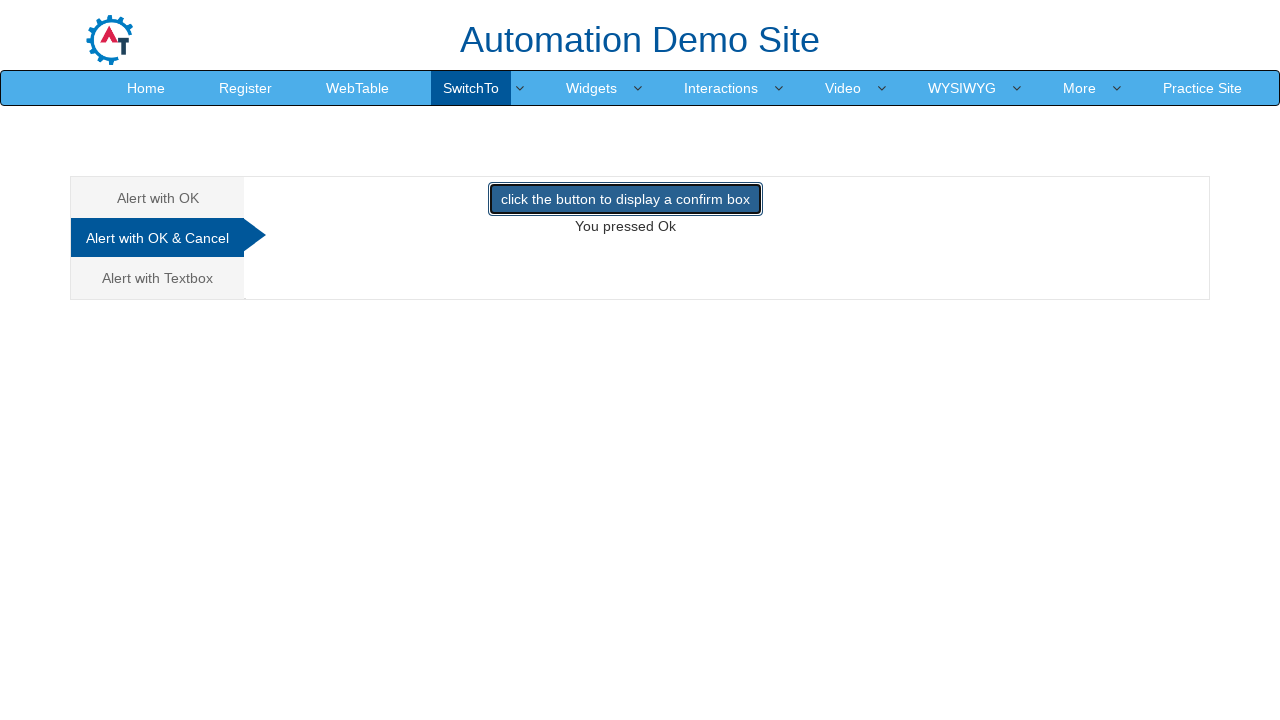

Clicked on 'Alert with Textbox' link to navigate to prompt alert section at (158, 278) on a:has-text('Alert with Textbox')
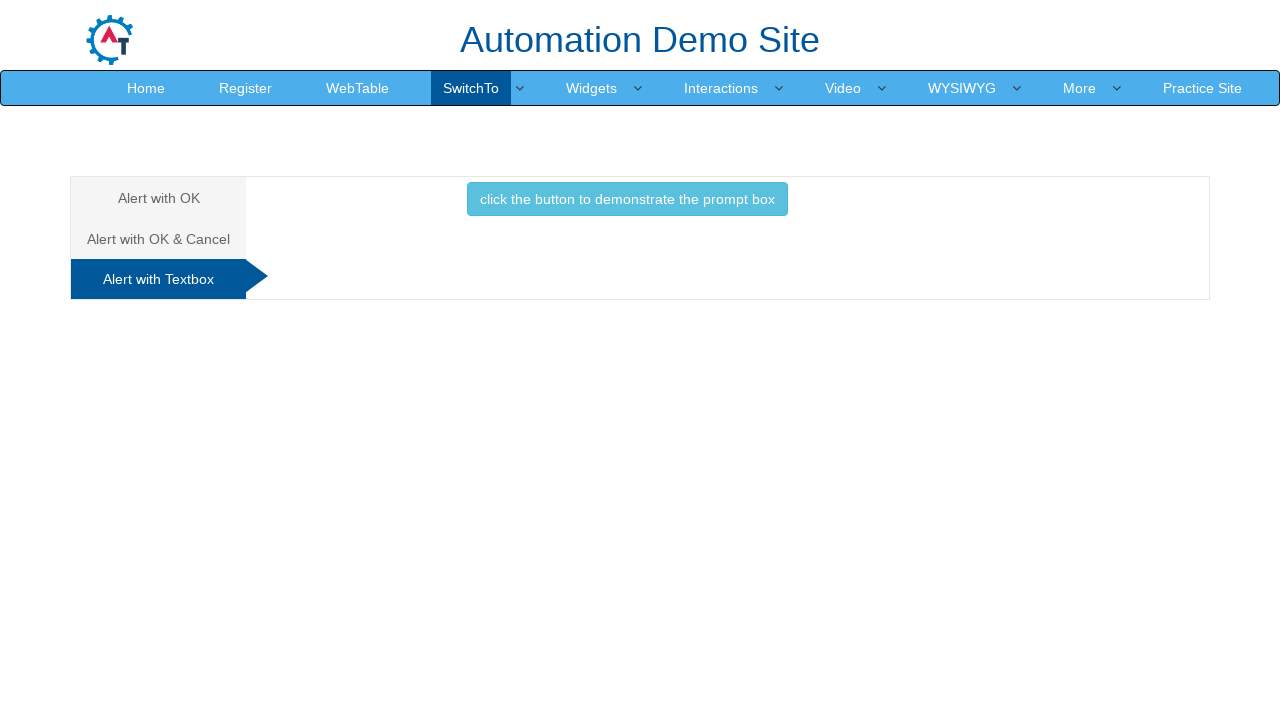

Clicked the info button to trigger prompt alert with text input at (627, 199) on .btn.btn-info
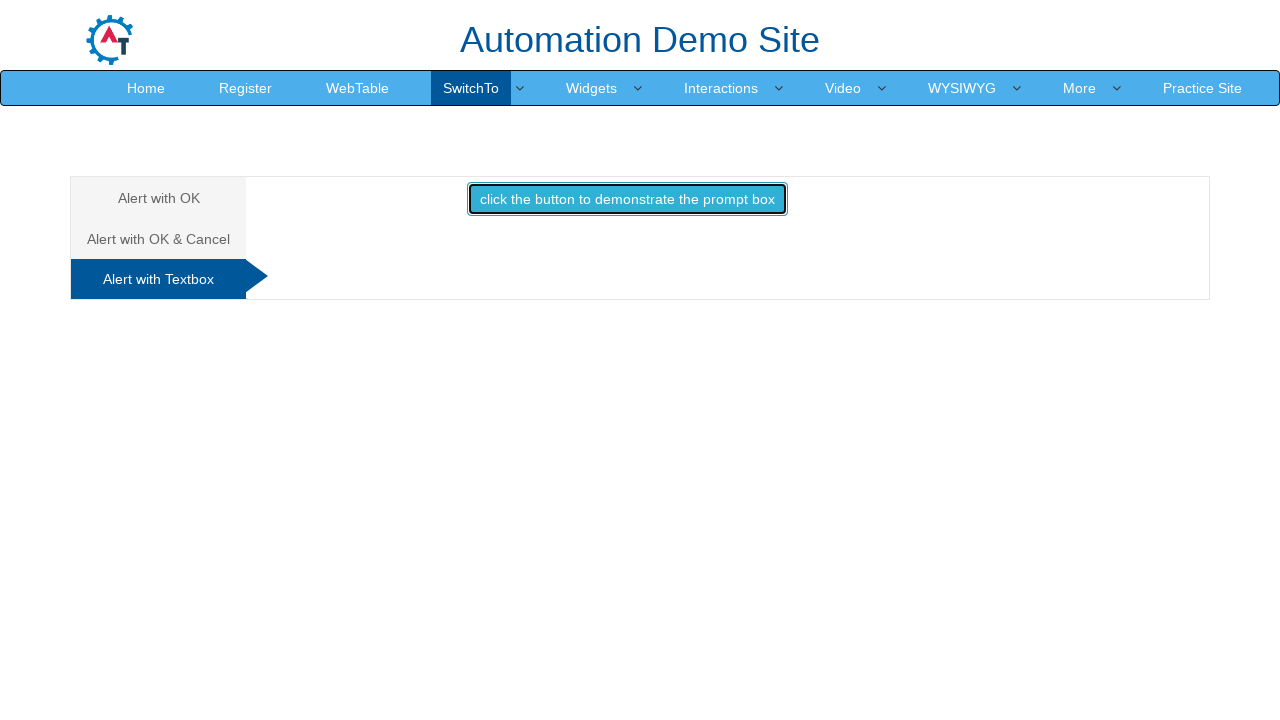

Set up dialog handler to accept prompt alert and enter 'Deepak' as text
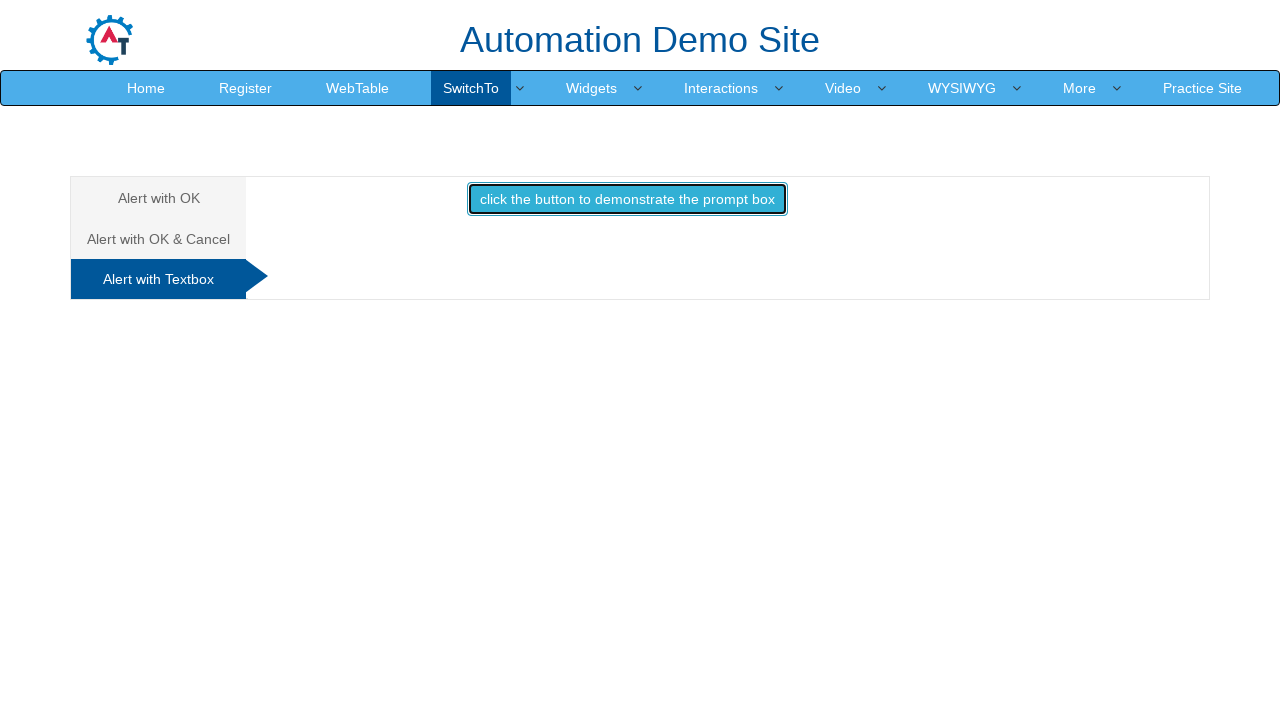

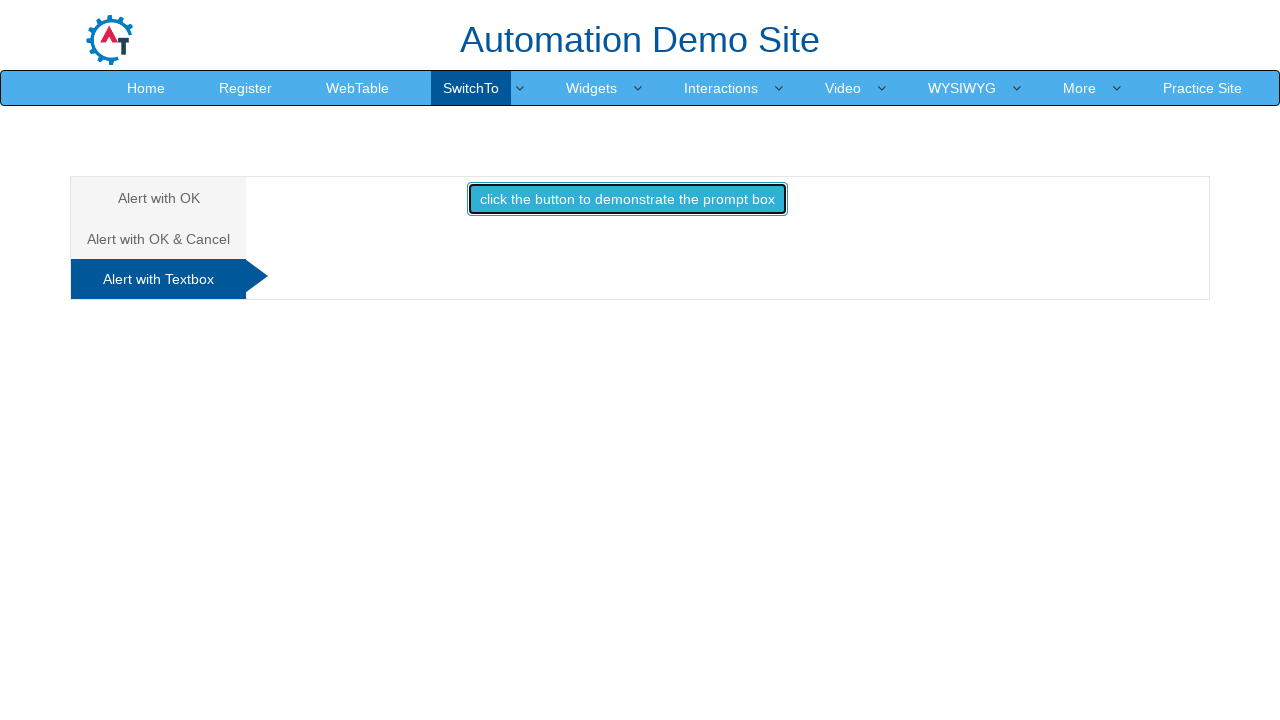